Tests popup/modal functionality by clicking a launcher button to open a popup, filling in form fields within the popup, and submitting the form to verify the response message.

Starting URL: https://training-support.net/webelements/popups

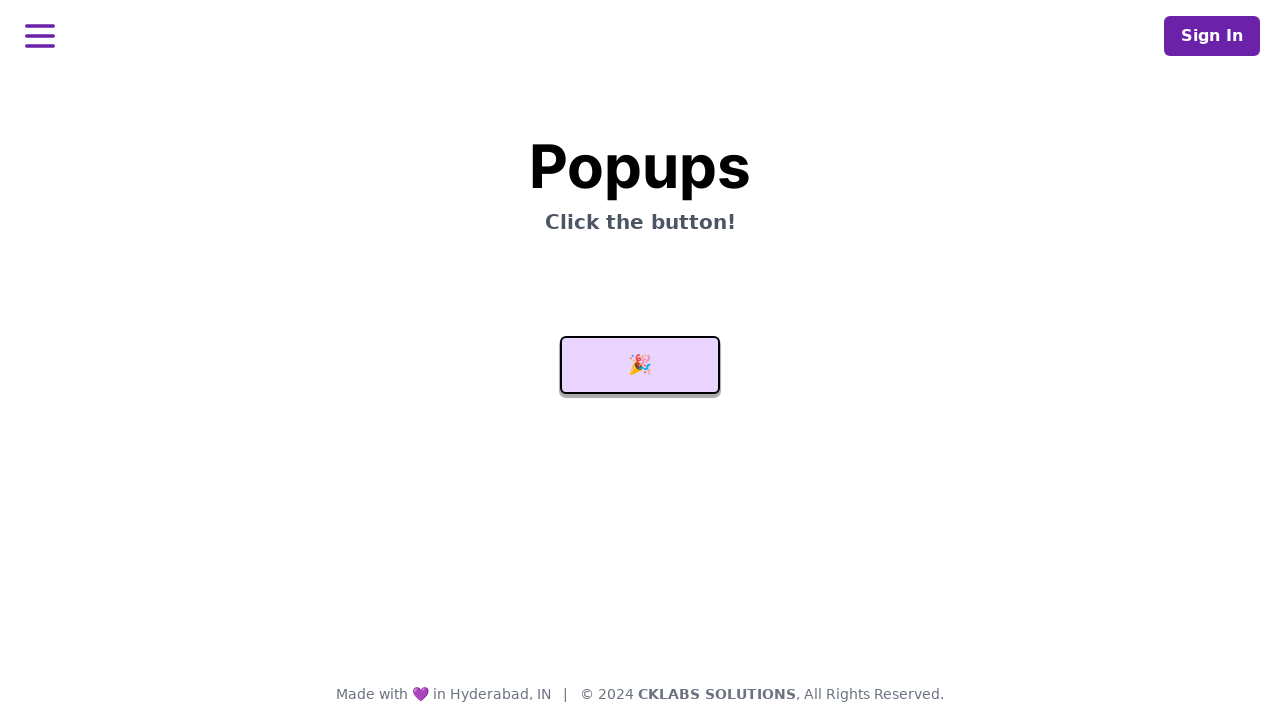

Clicked launcher button to open popup at (640, 365) on #launcher
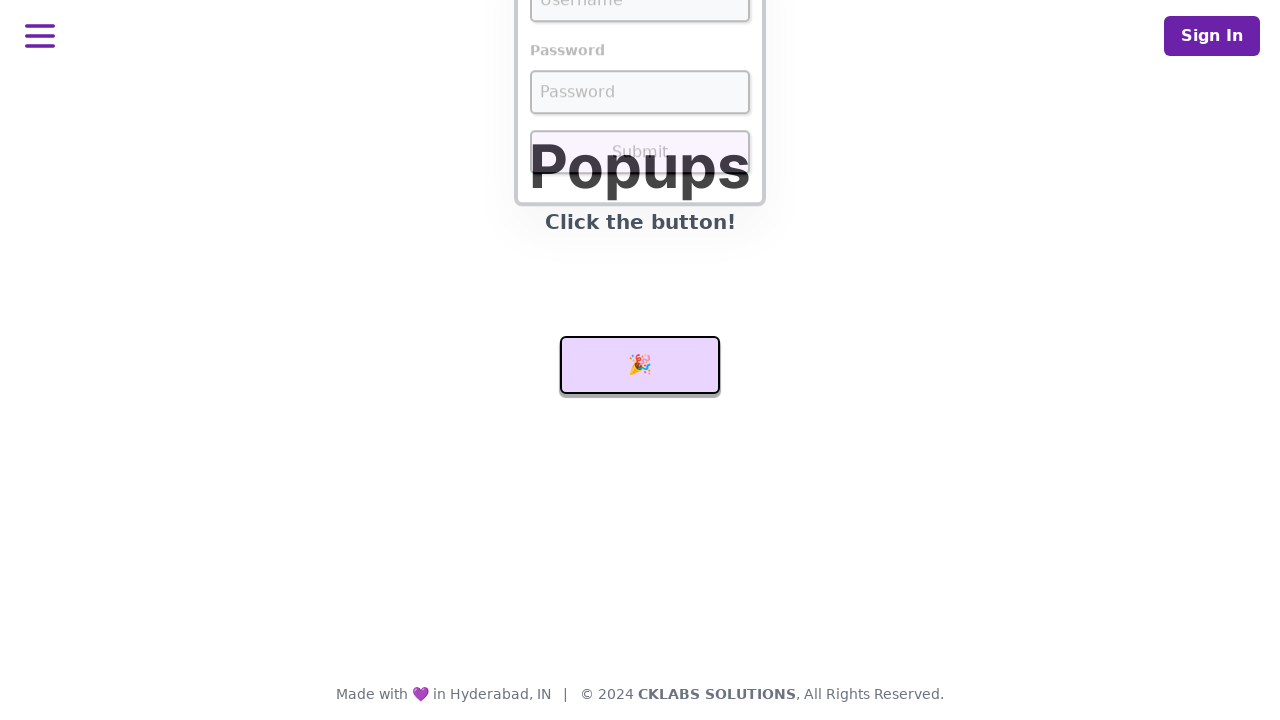

Filled username field with 'admin' on #username
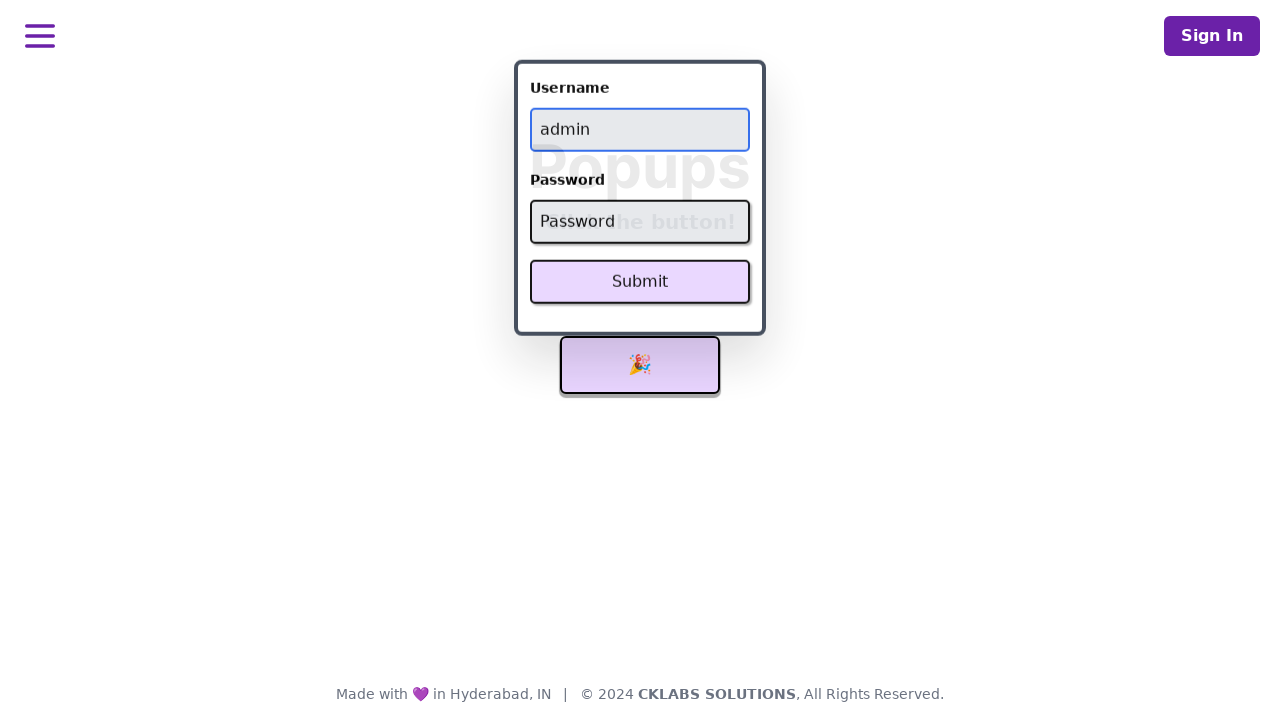

Filled password field with 'password' on #password
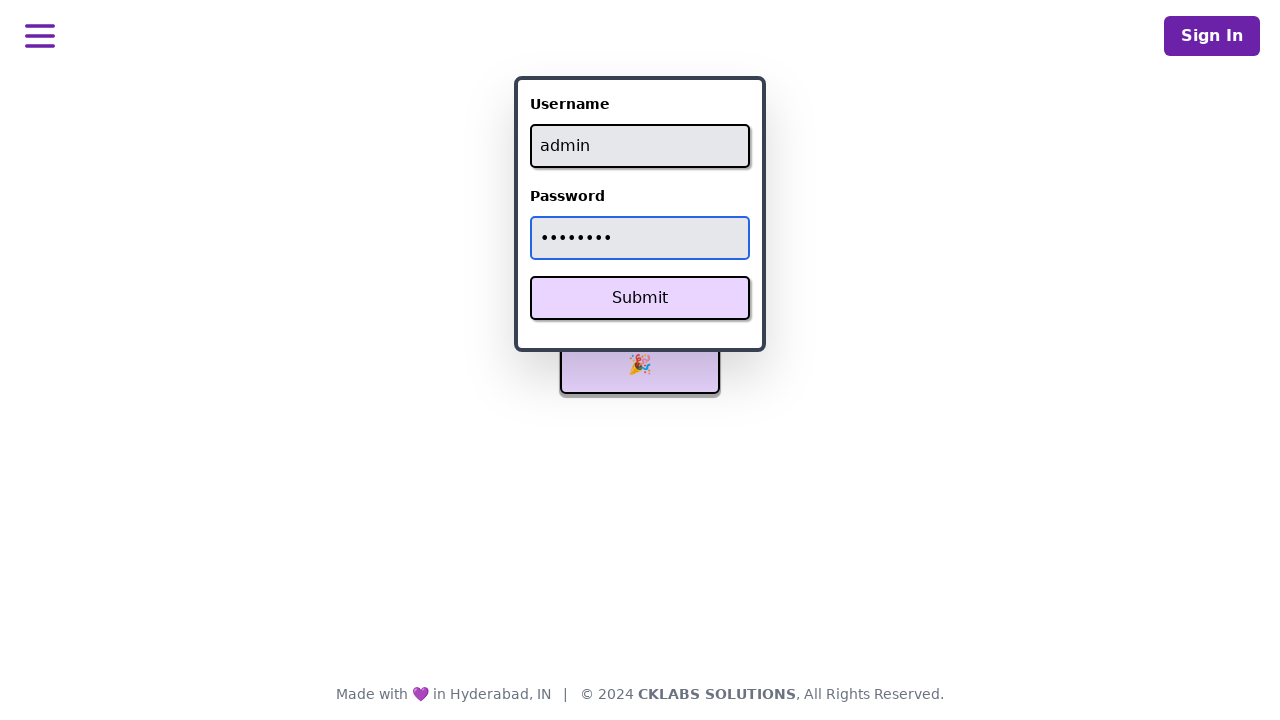

Clicked Submit button to submit popup form at (640, 298) on xpath=//button[text()='Submit']
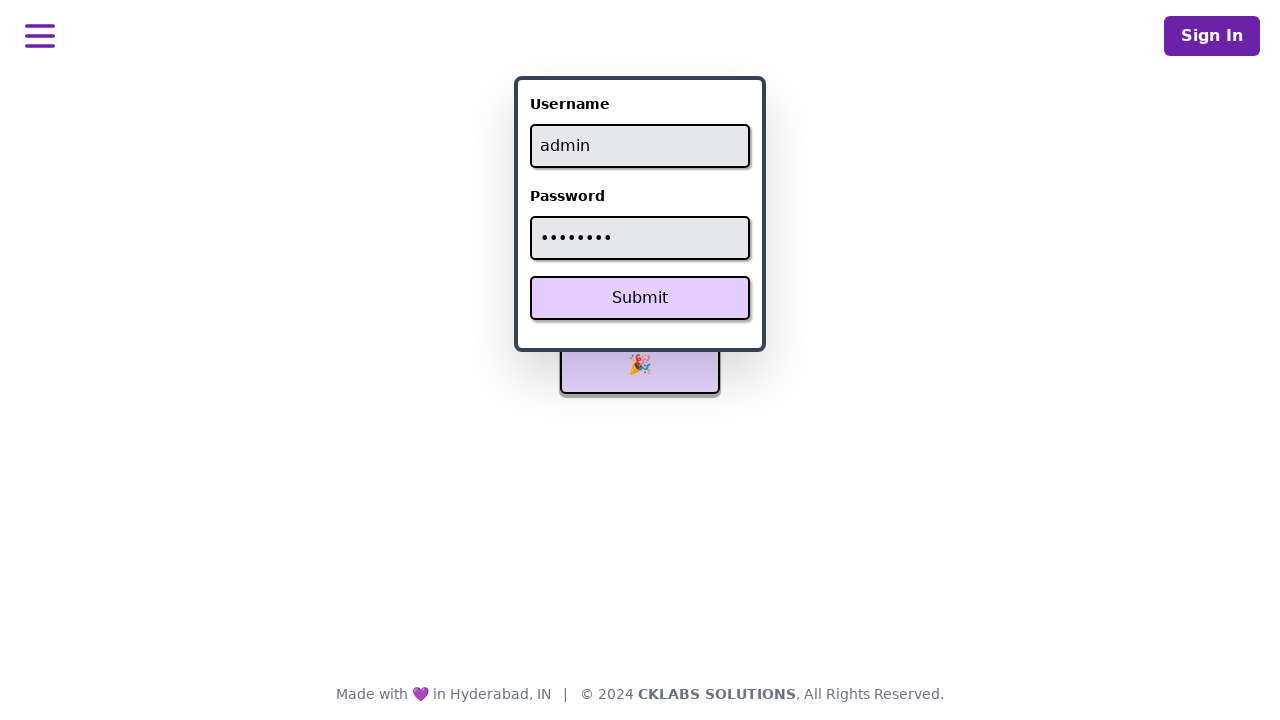

Response message appeared after form submission
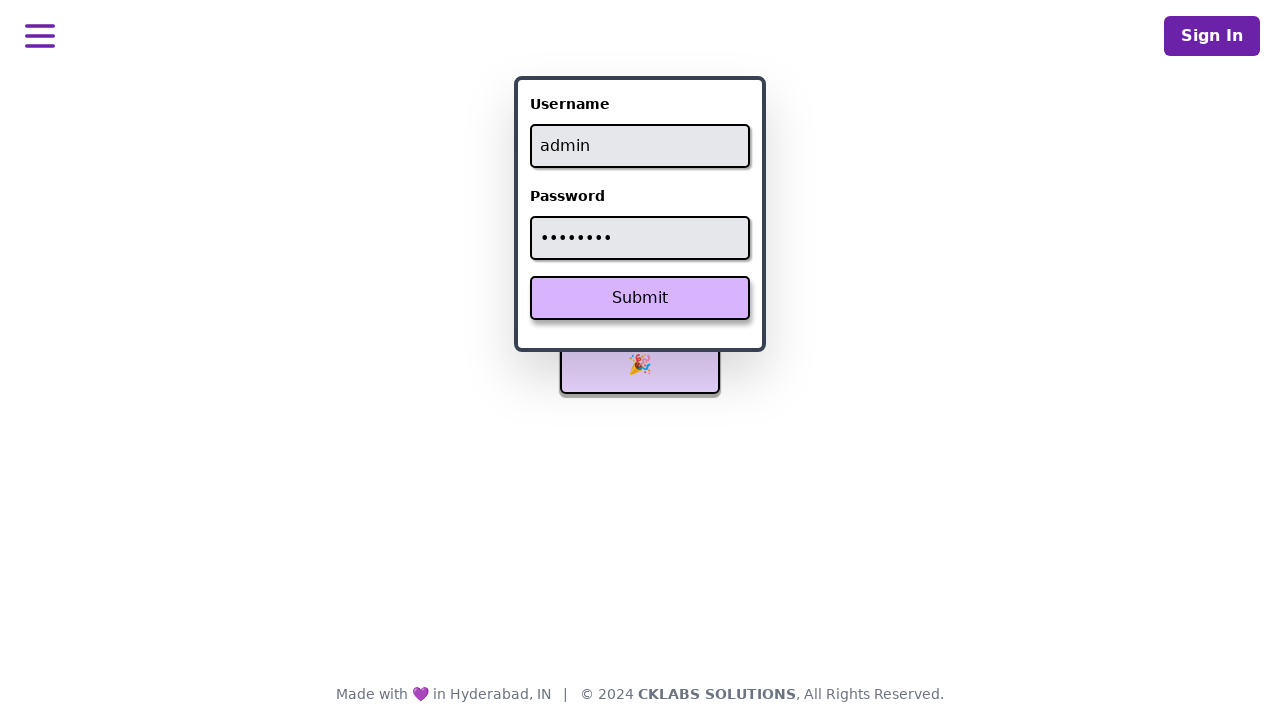

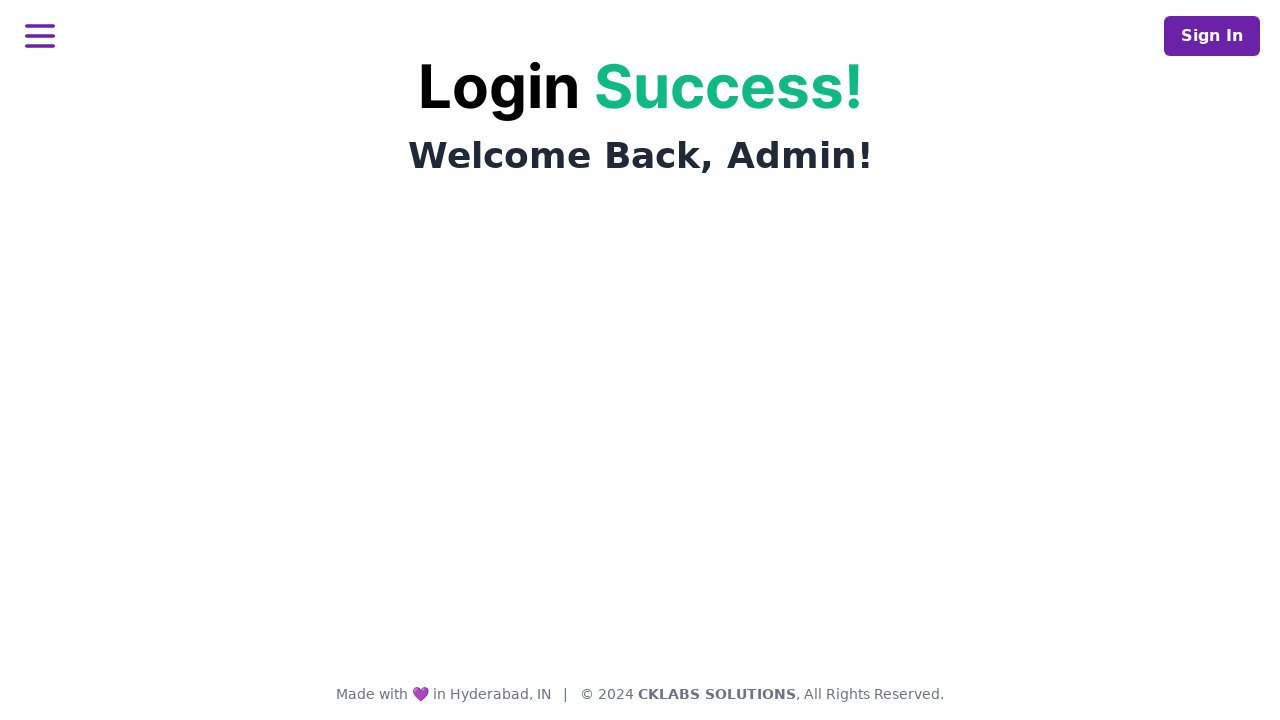